Tests alert handling functionality by entering a name and triggering an alert popup, then accepting it

Starting URL: https://rahulshettyacademy.com/AutomationPractice/

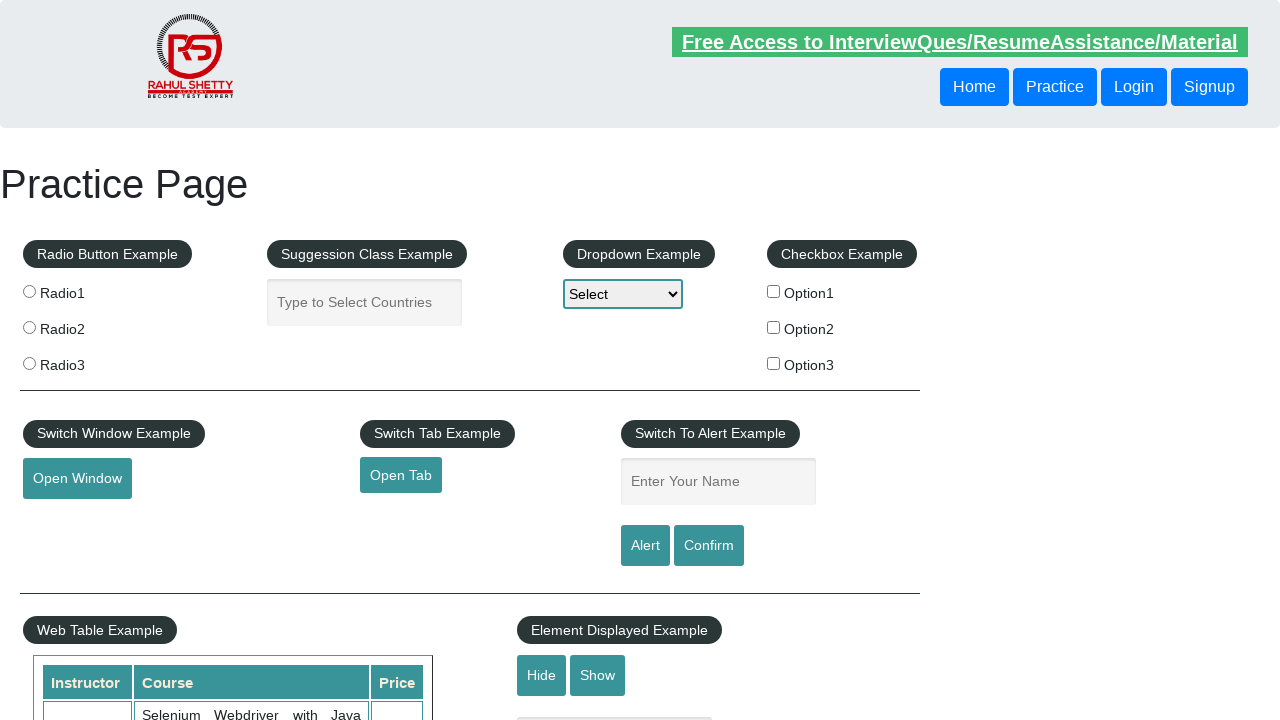

Filled name field with 'Adish' on input#name
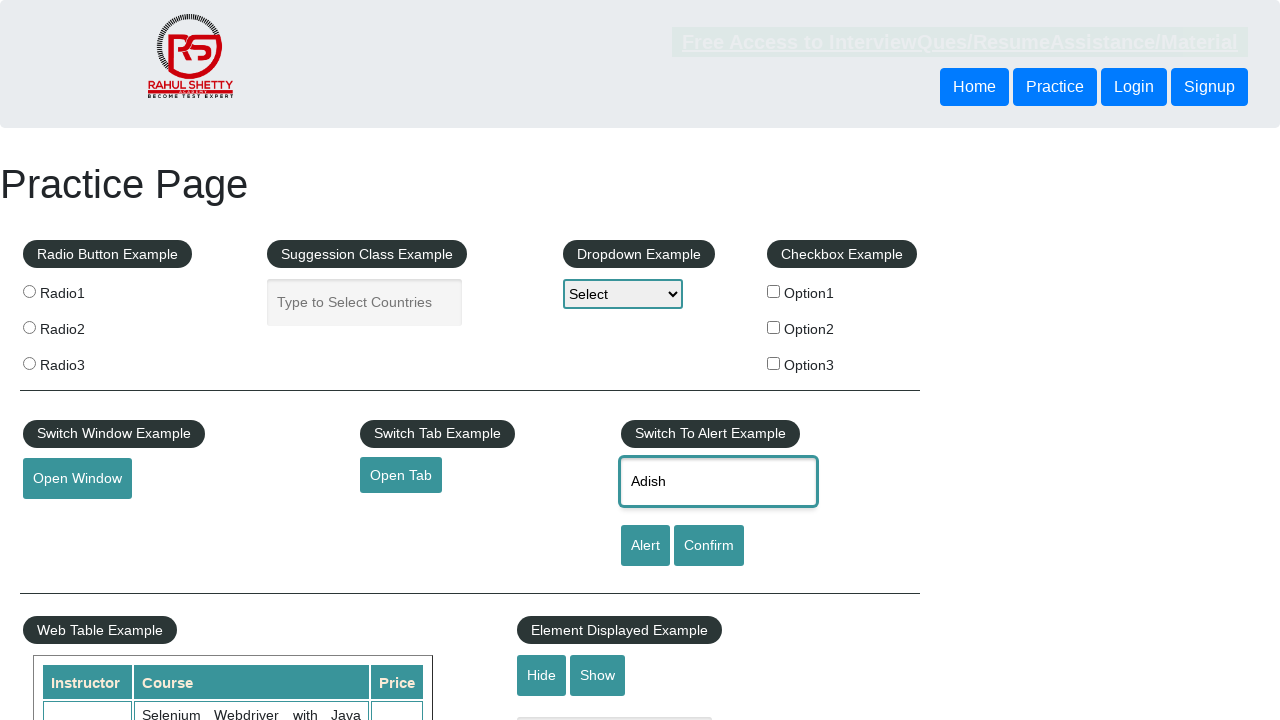

Clicked alert button to trigger alert popup at (645, 546) on input#alertbtn
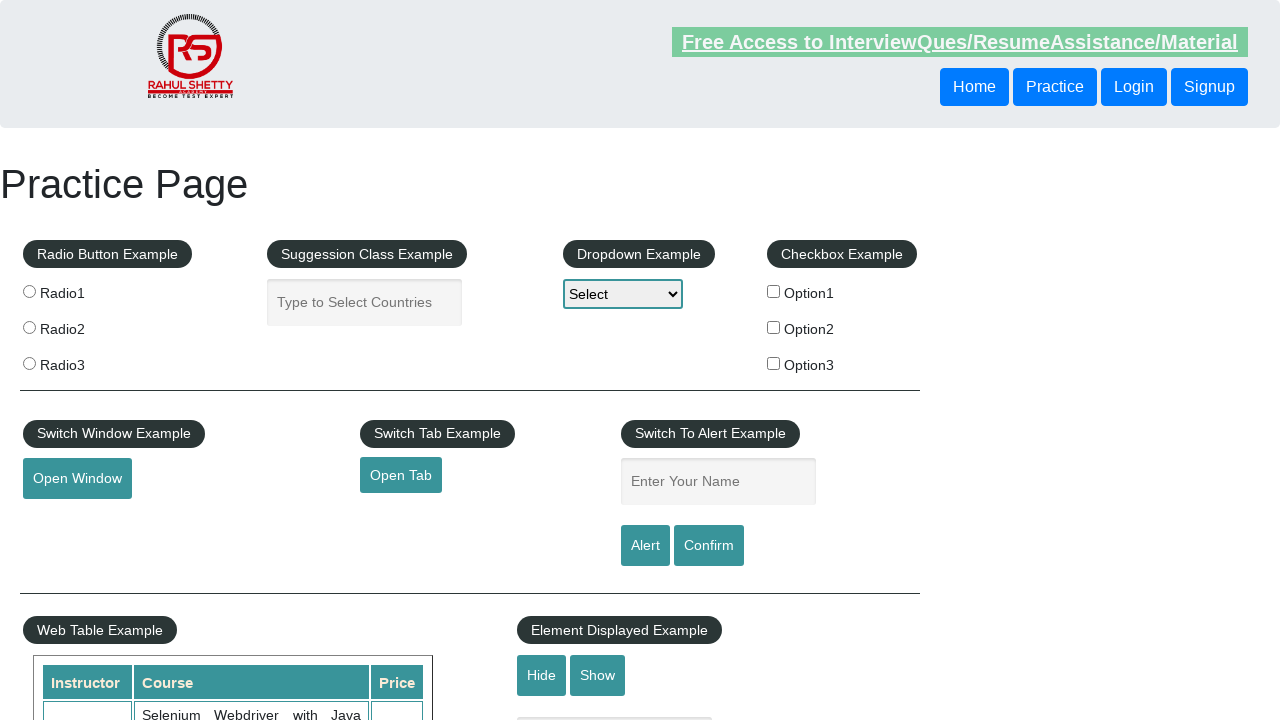

Set up dialog handler to accept alert
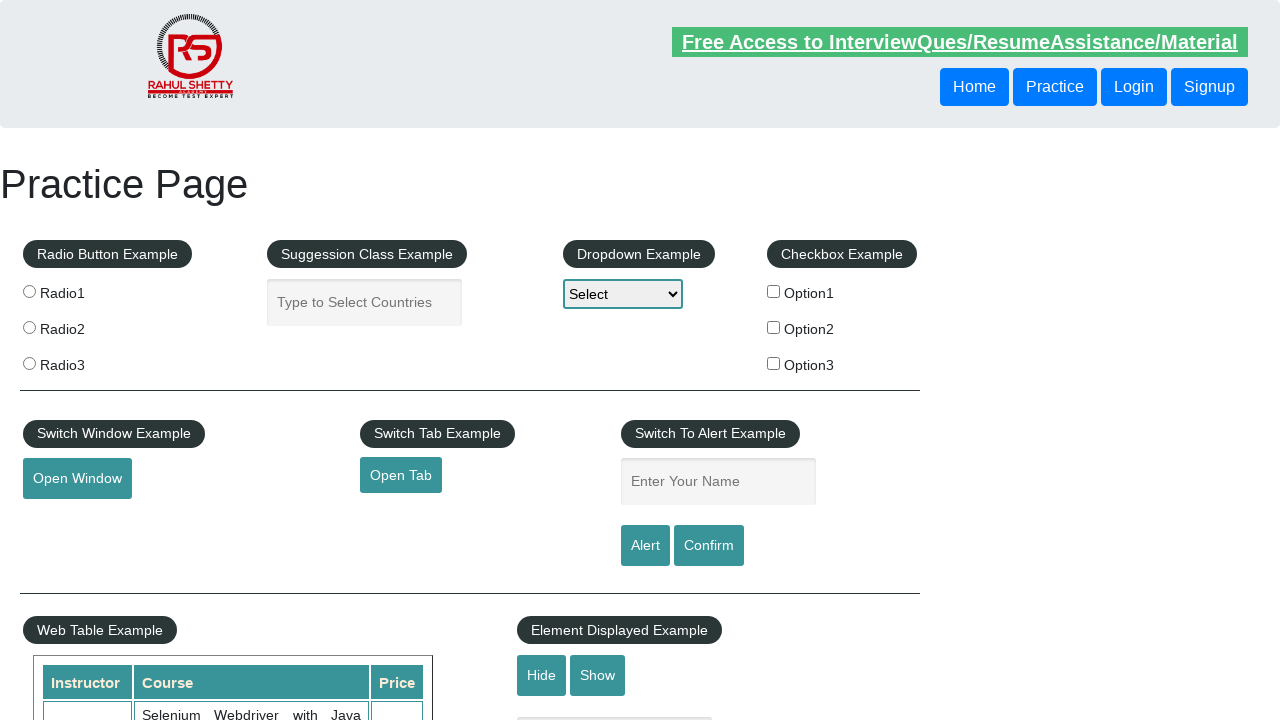

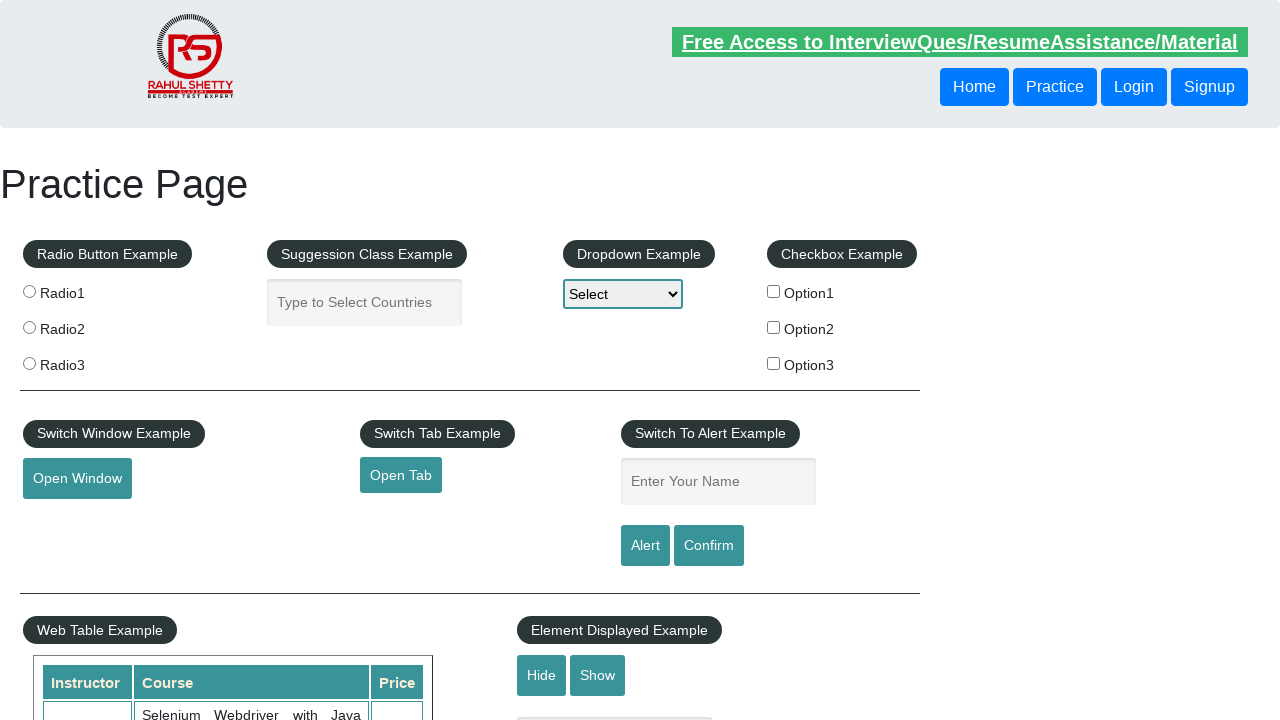